Tests iframe handling by switching between frames and clicking links within different iframes, then returning to the main content

Starting URL: http://sahitest.com/demo/iframesTest.htm

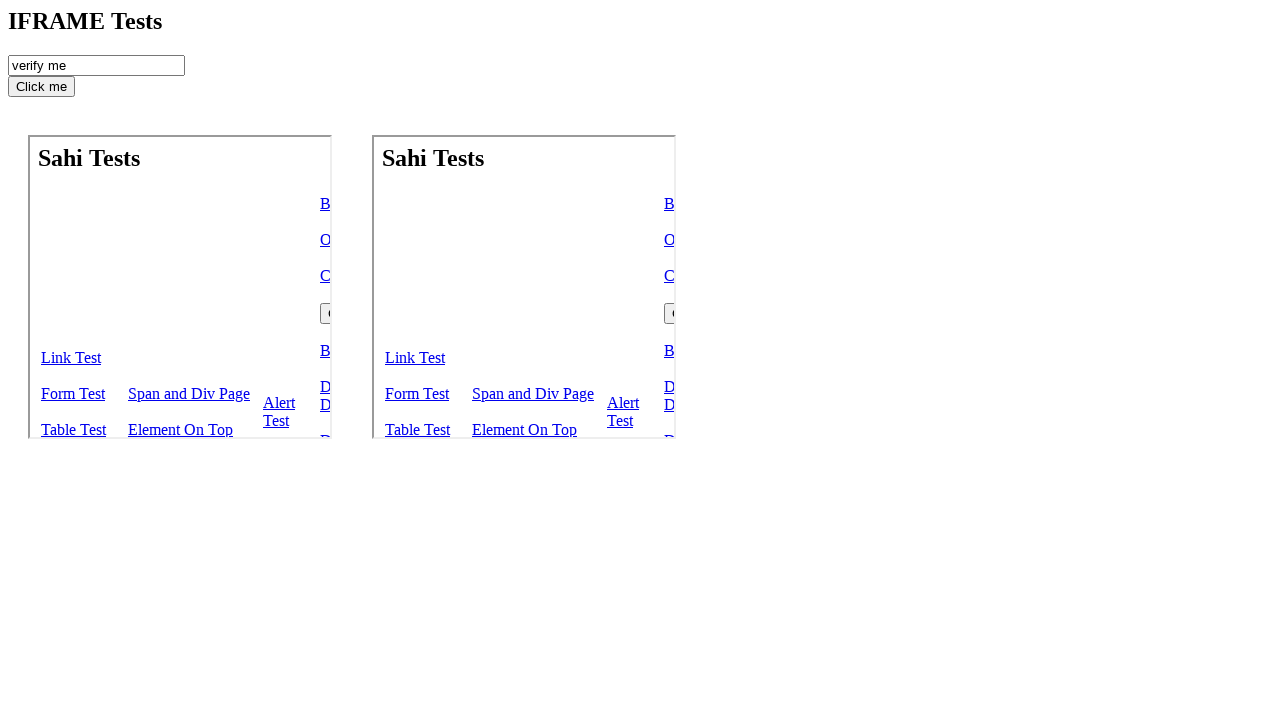

Clicked 'Link Test' in first iframe at (71, 358) on iframe >> nth=0 >> internal:control=enter-frame >> text=Link Test
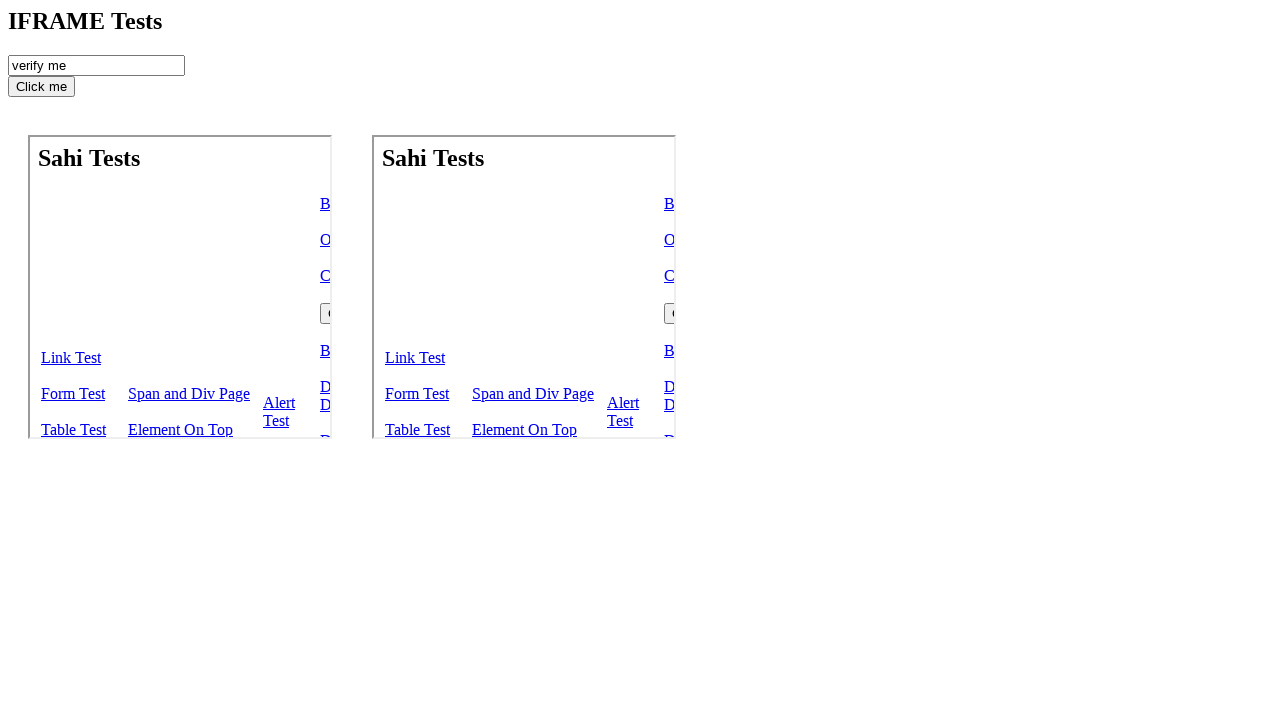

Clicked 'Link Test' in second iframe at (415, 358) on iframe >> nth=1 >> internal:control=enter-frame >> text=Link Test
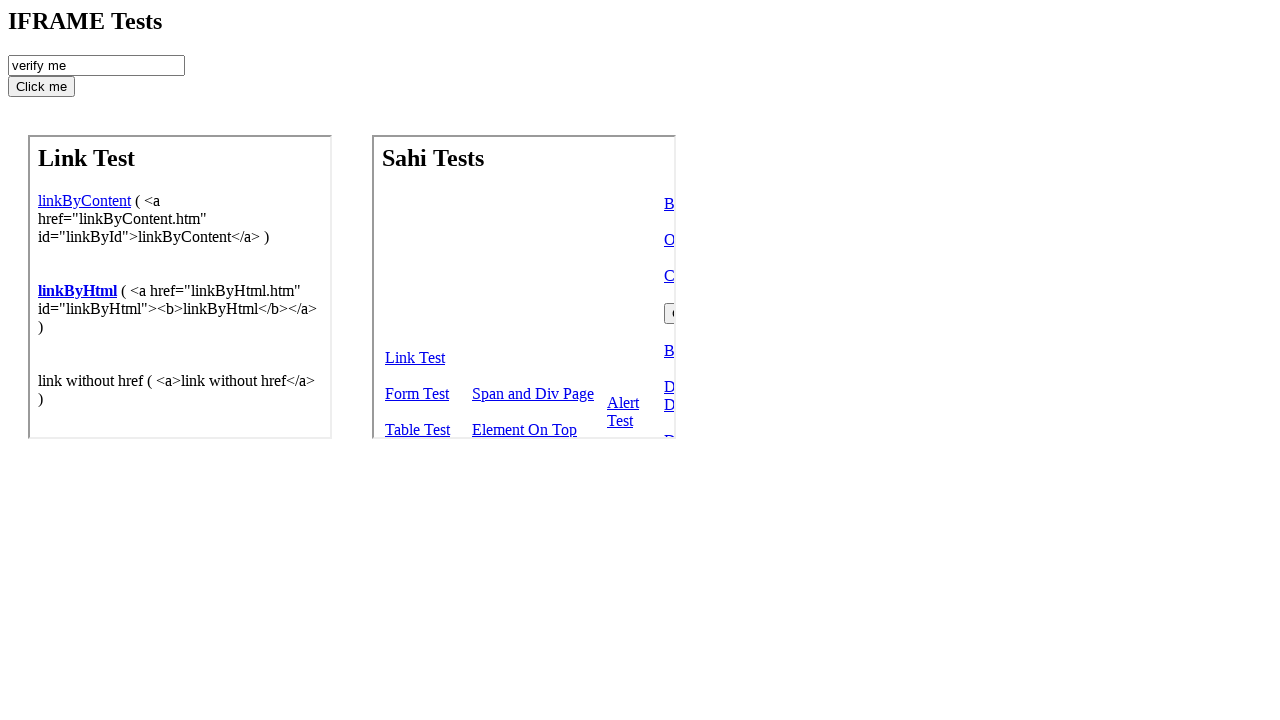

Clicked button in main content outside iframes at (42, 86) on xpath=/html/body/input[2]
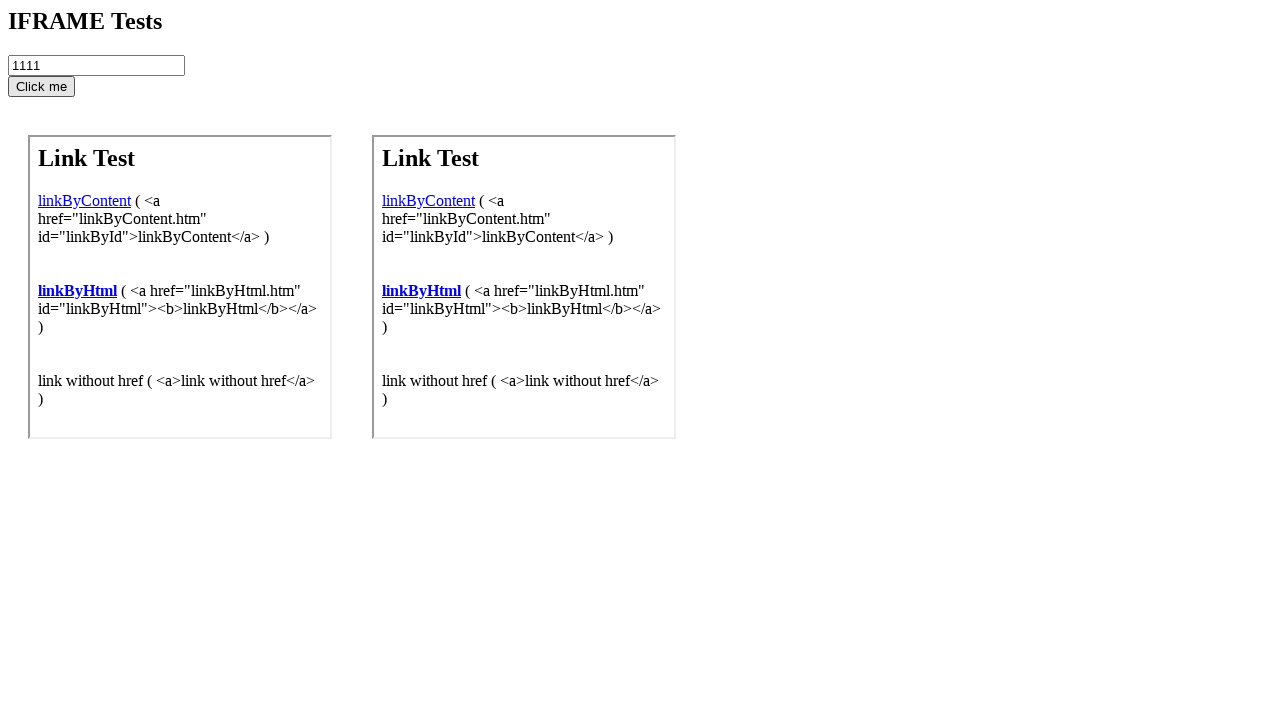

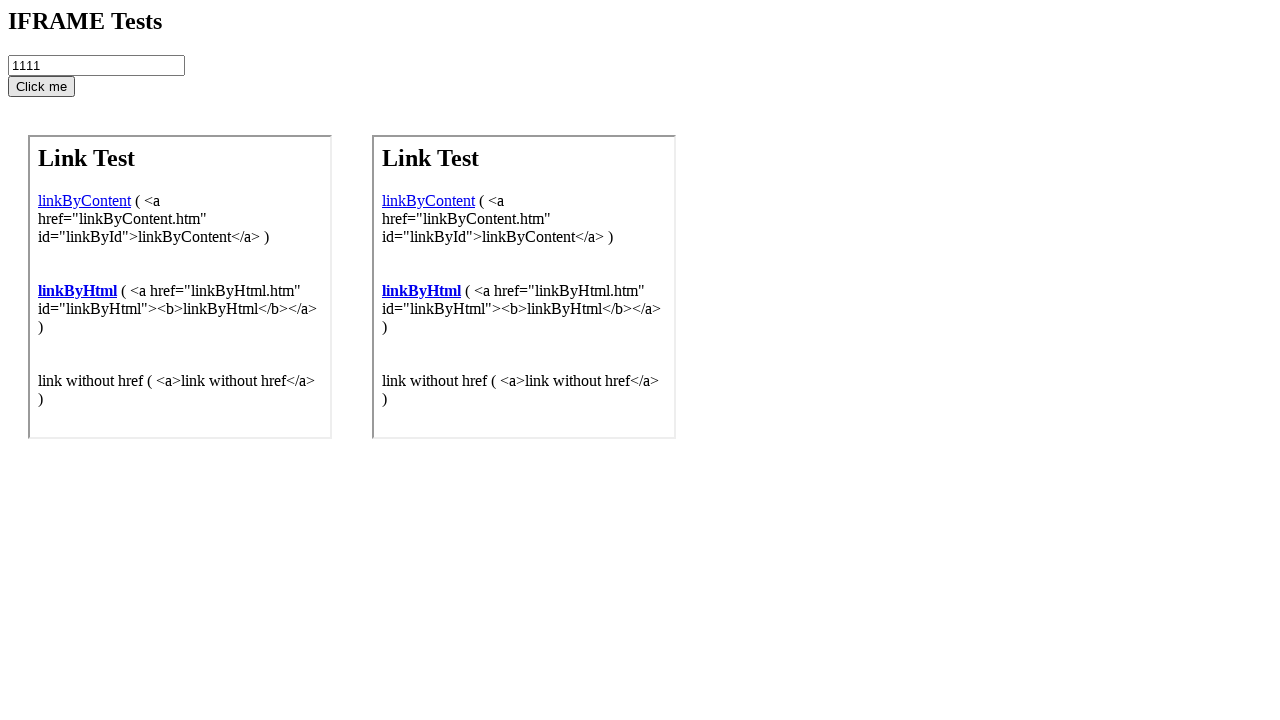